Tests browser window/tab handling by navigating through alerts and windows section, opening a new tab, and switching between windows

Starting URL: https://demoqa.com/

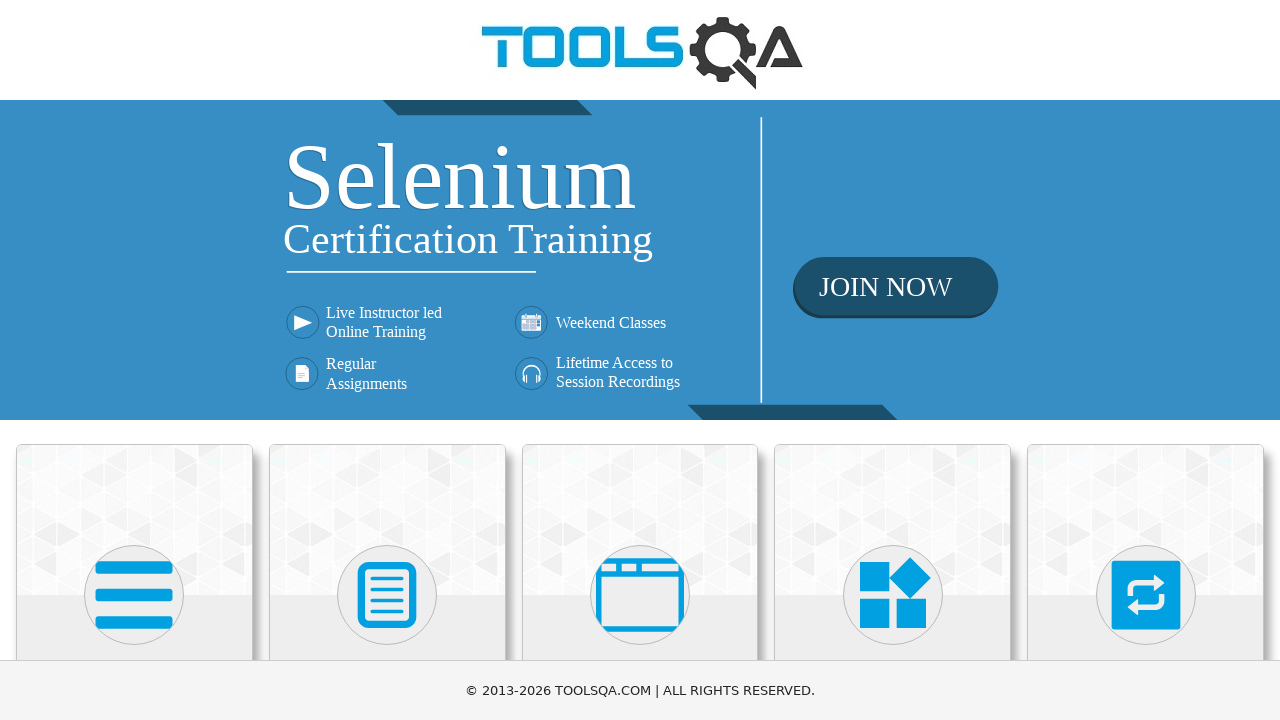

Clicked on 'Alerts, Frame & Windows' section at (640, 360) on xpath=//h5[contains(text(),'Alerts, Frame & Windows')]
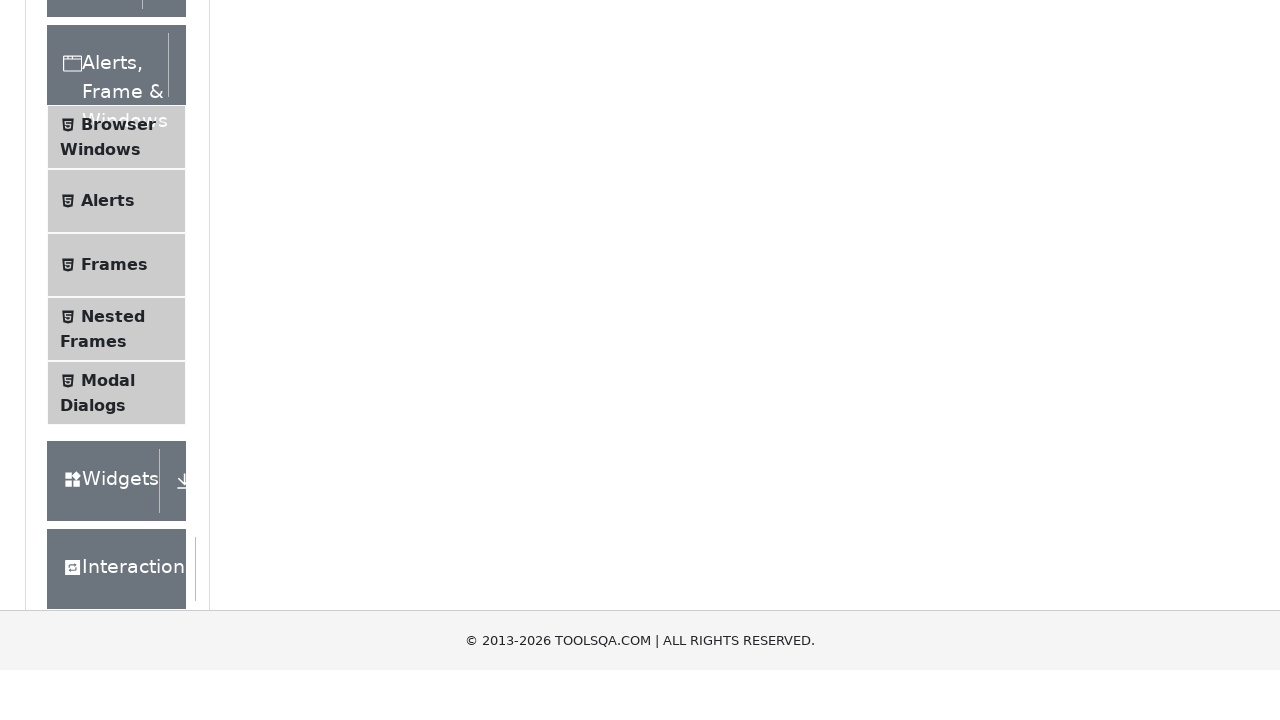

Clicked on 'Browser Windows' menu item at (118, 424) on xpath=//span[contains(text(),'Browser Windows')]
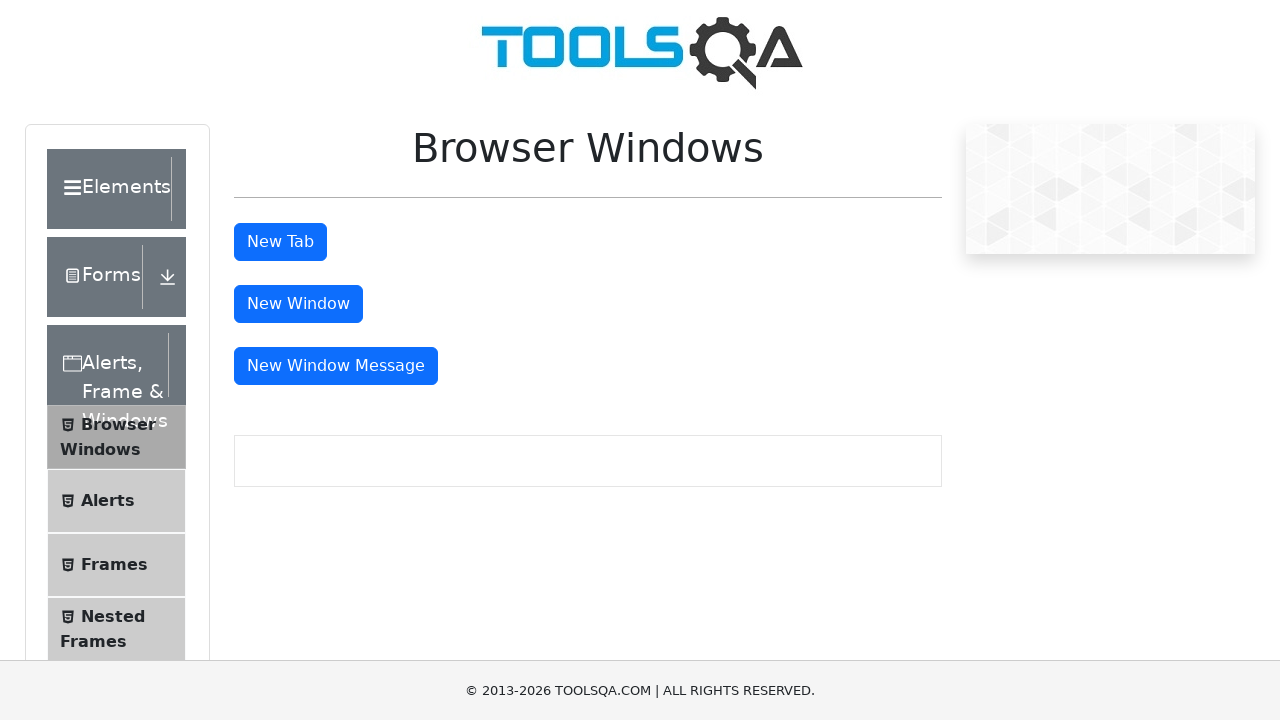

Clicked 'New Tab' button to open a new tab at (280, 242) on #tabButton
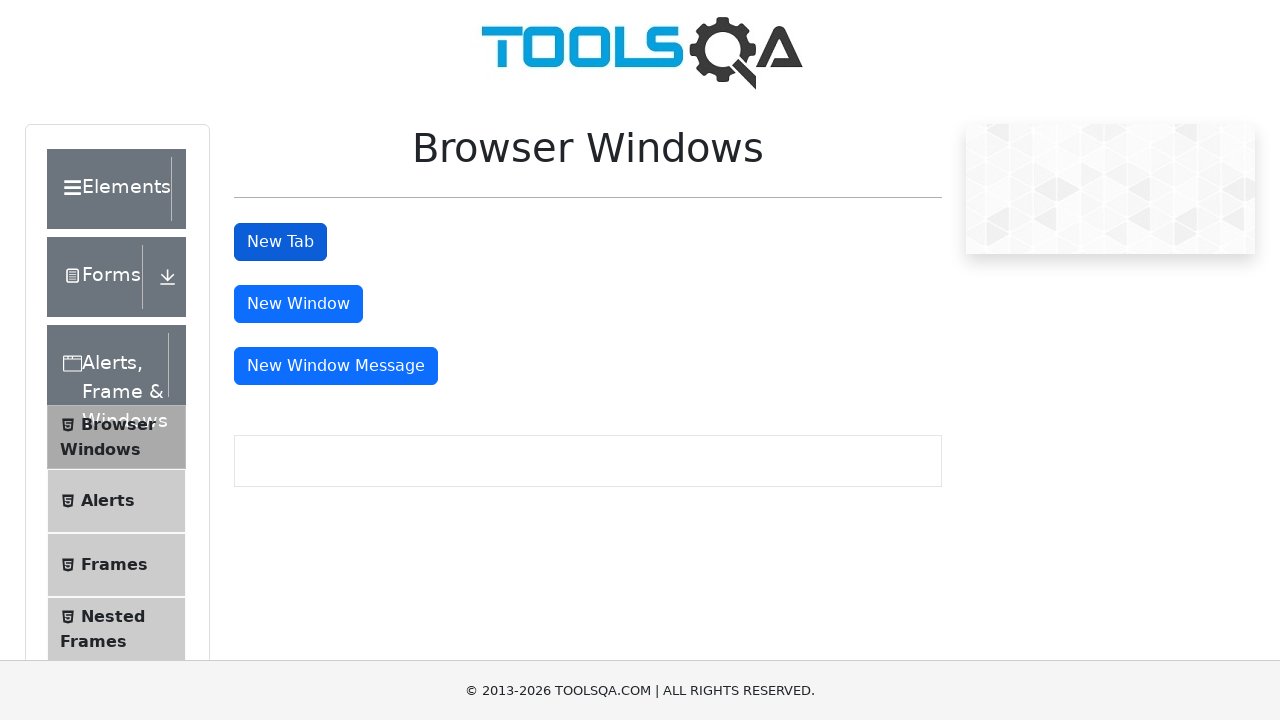

New tab loaded and became active
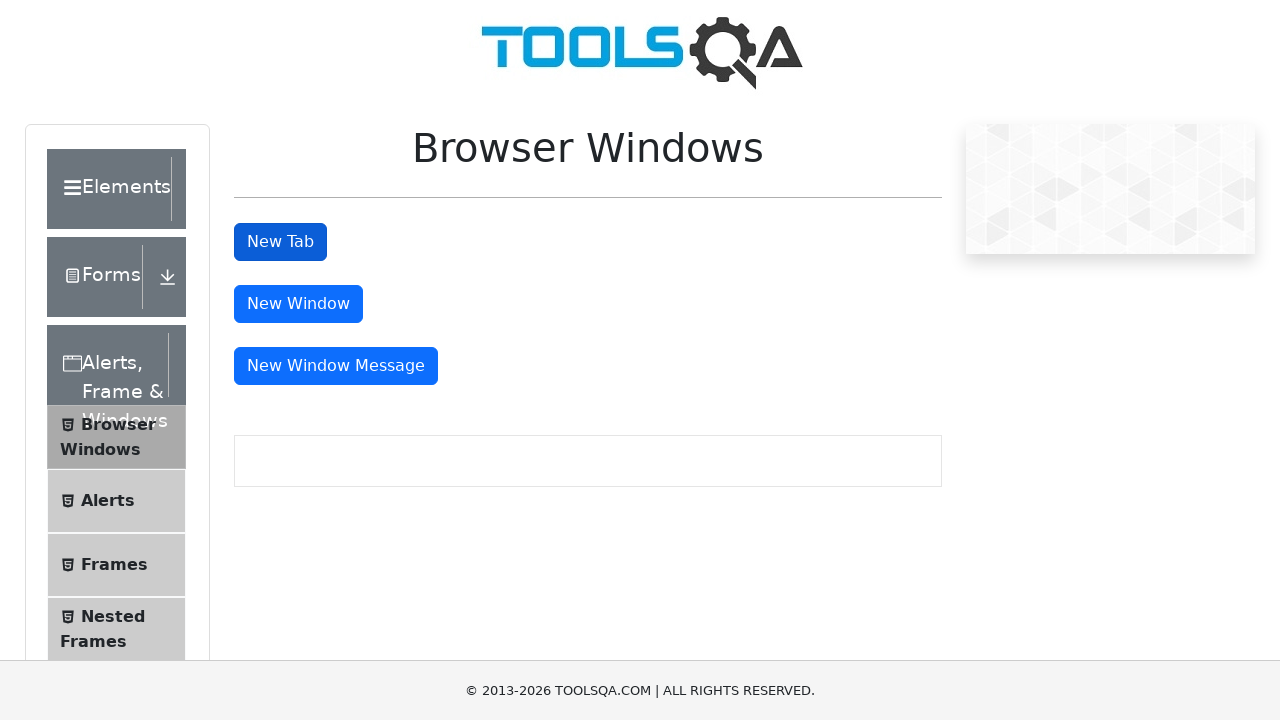

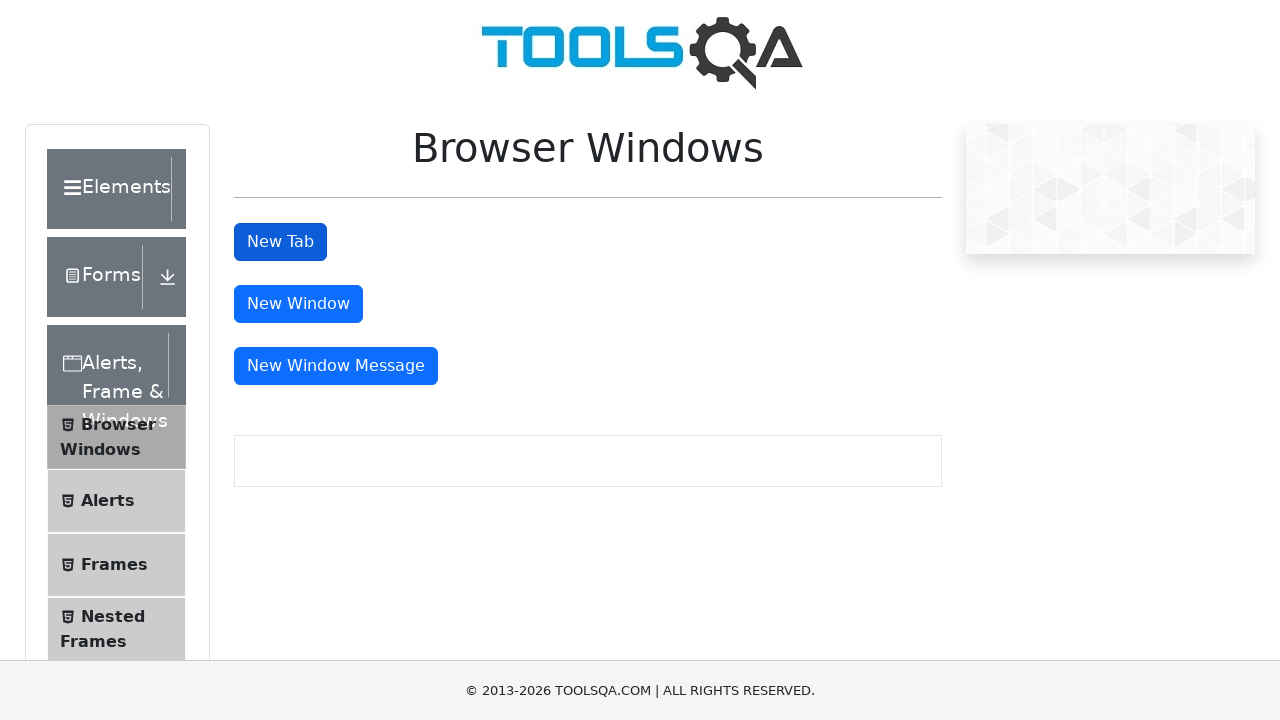